Tests resizable functionality by dragging a resize handle to expand an element horizontally

Starting URL: https://demo.automationtesting.in/Resizable.html

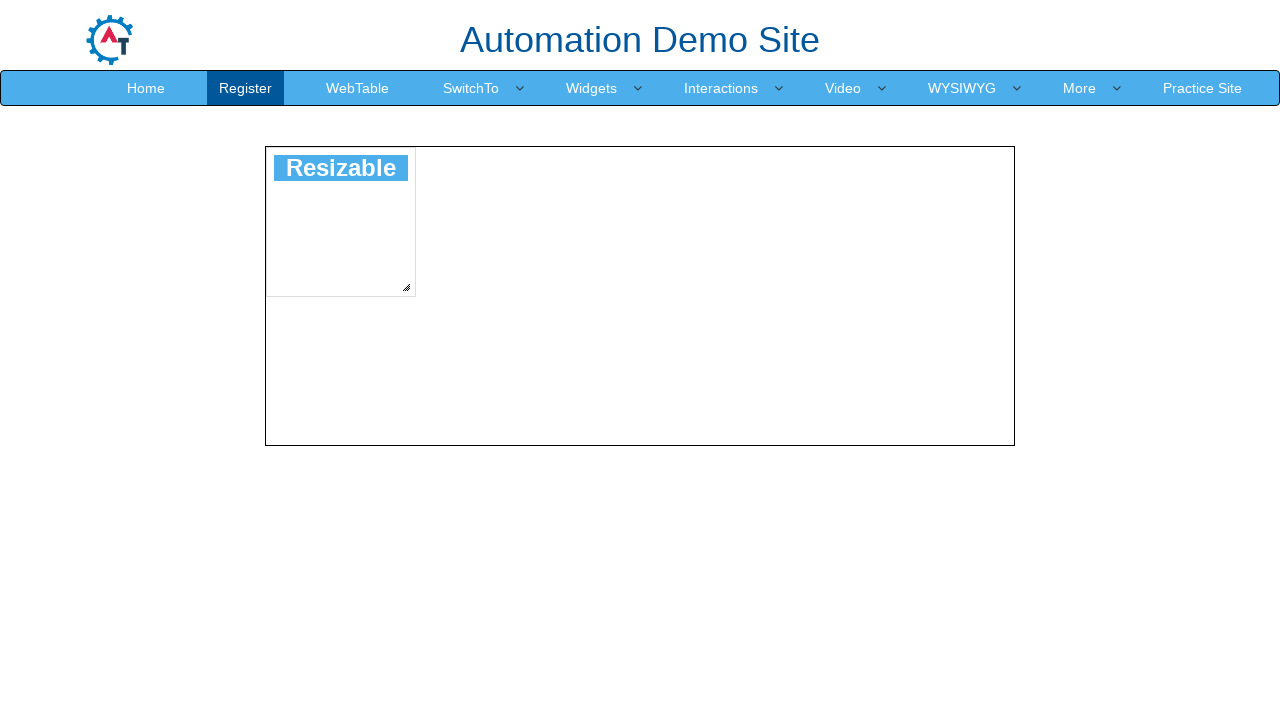

Located the resize handle element
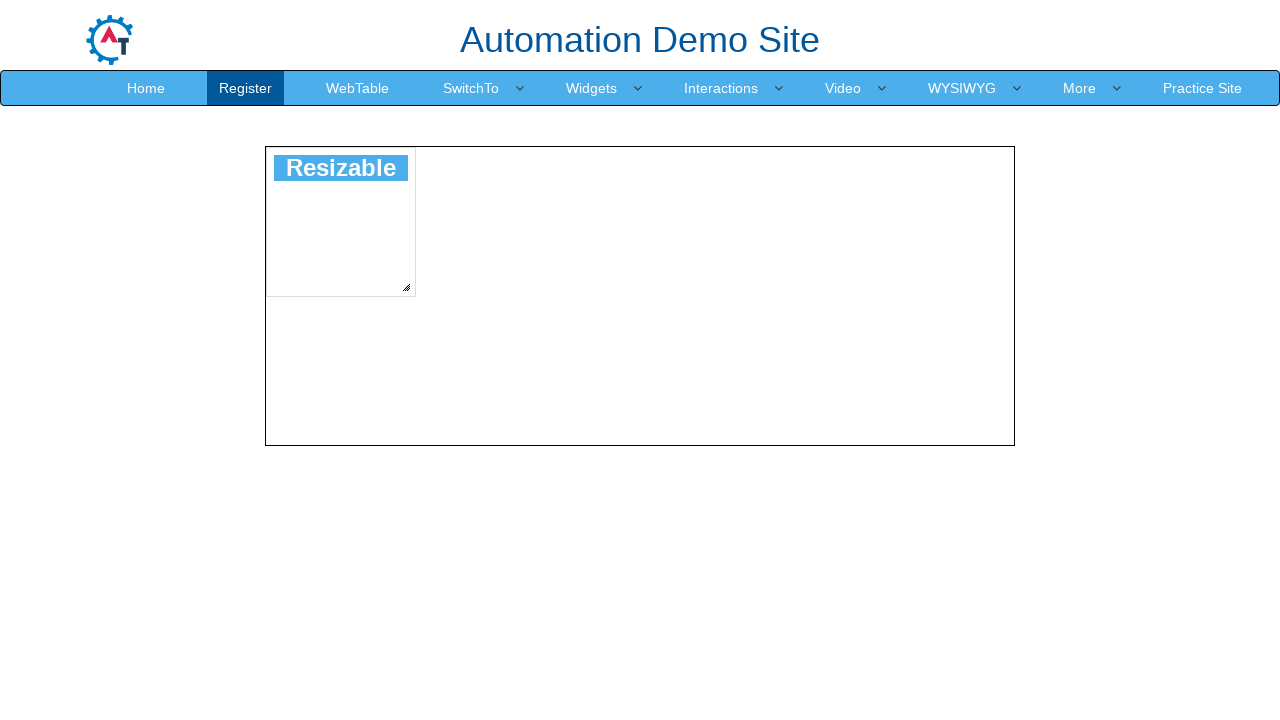

Moved mouse to the center of the resize handle at (406, 287)
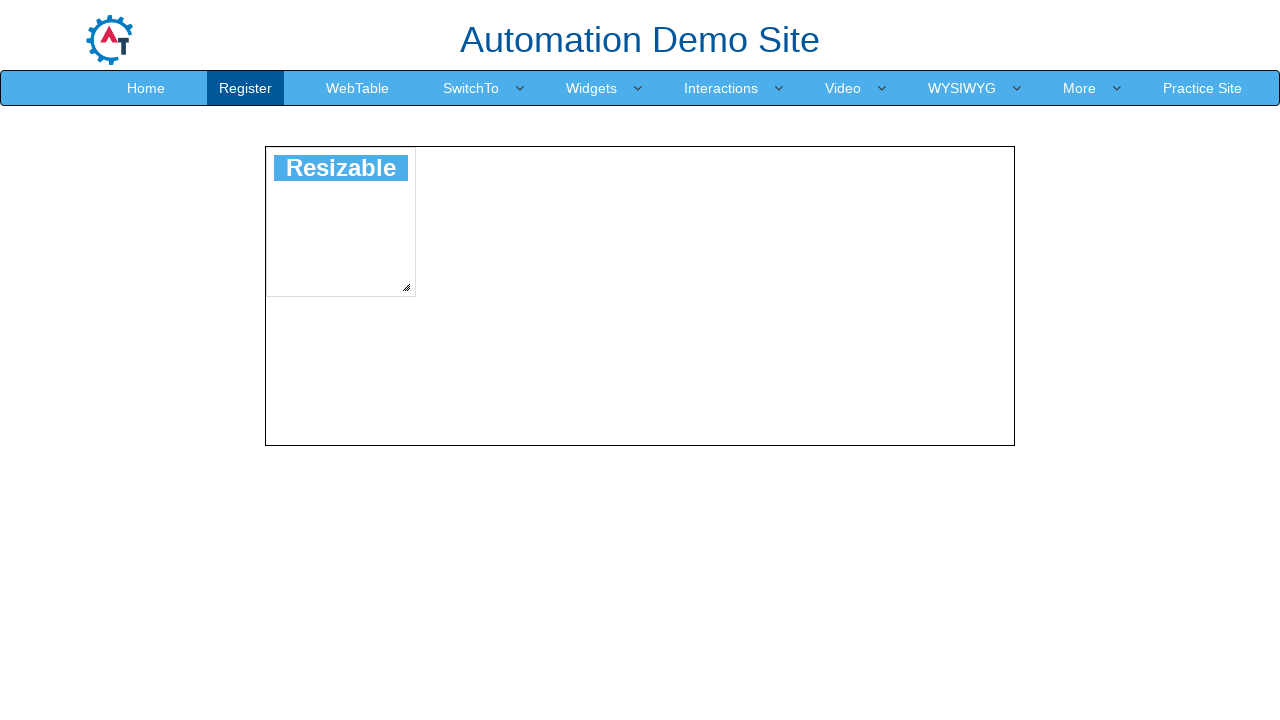

Pressed down mouse button on the resize handle at (406, 287)
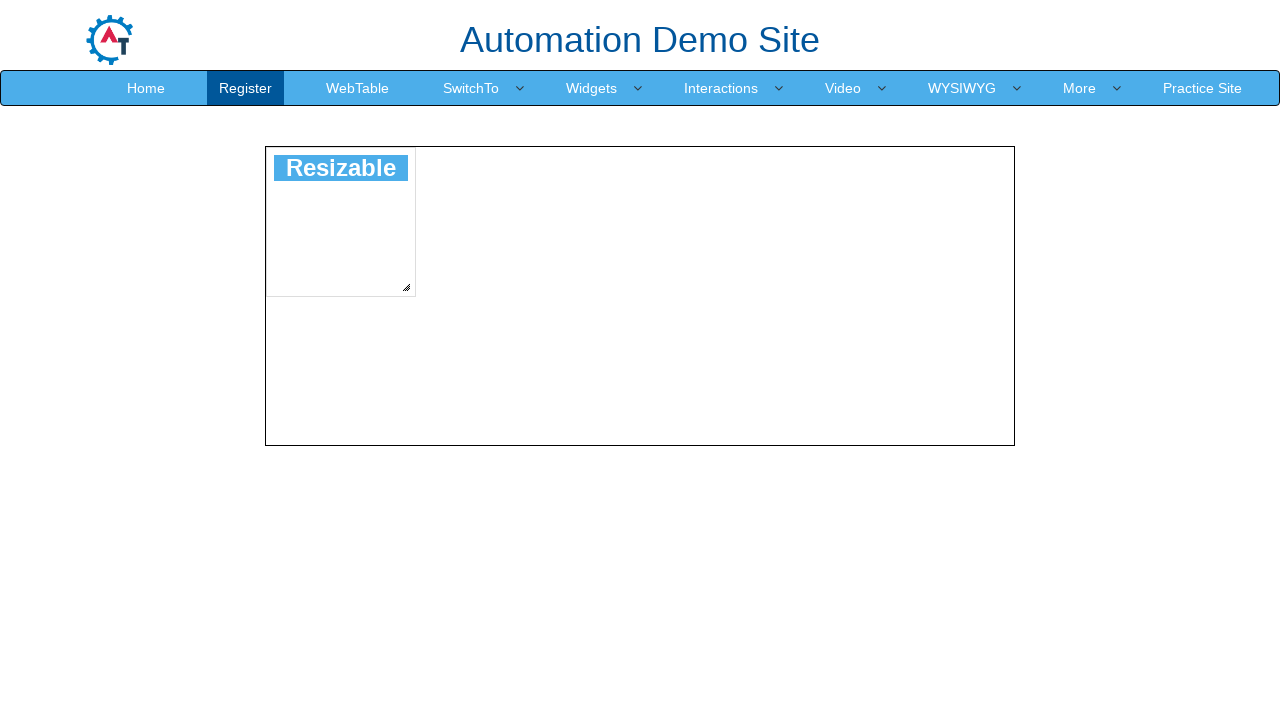

Dragged the resize handle 50 pixels to the right to expand the element at (456, 287)
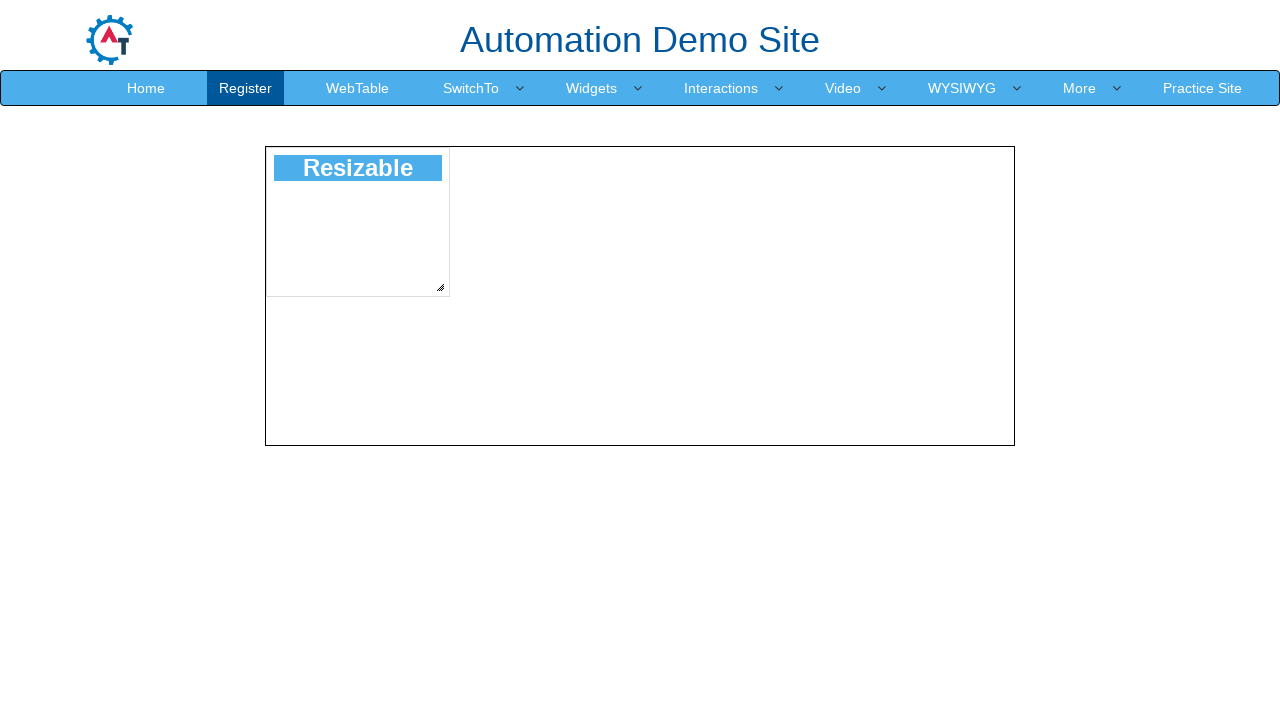

Released the mouse button to complete the resize operation at (456, 287)
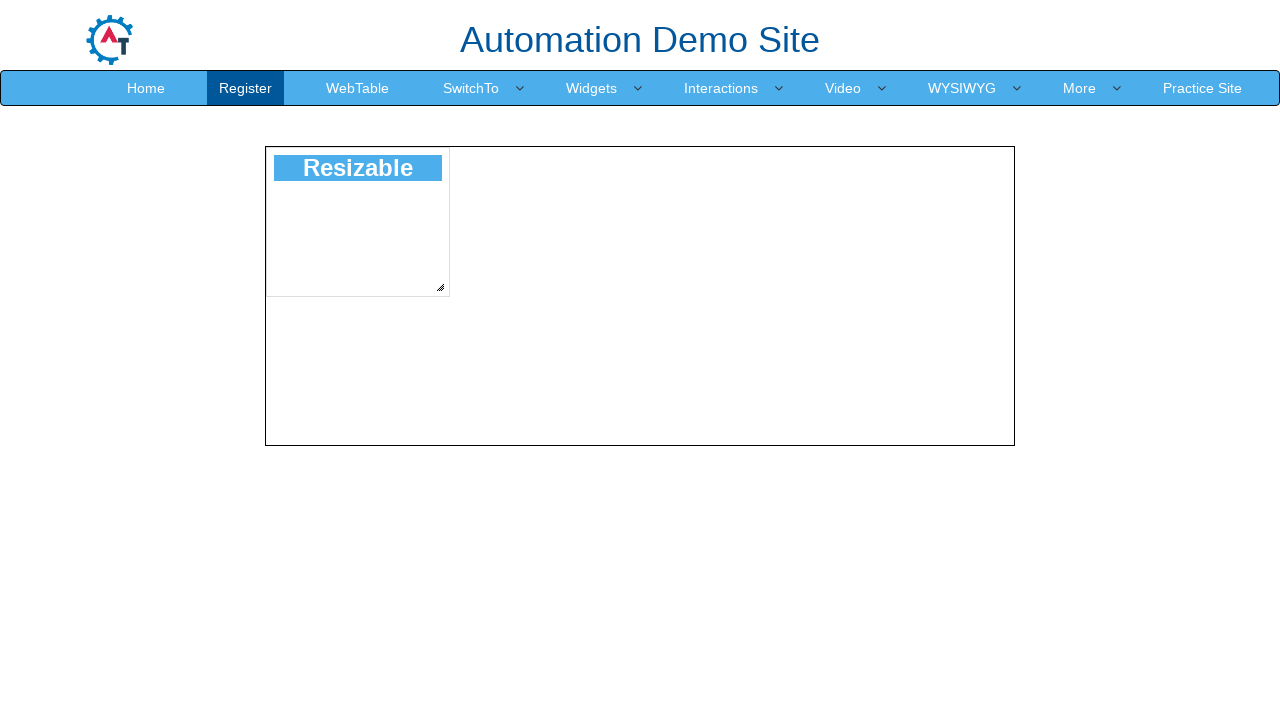

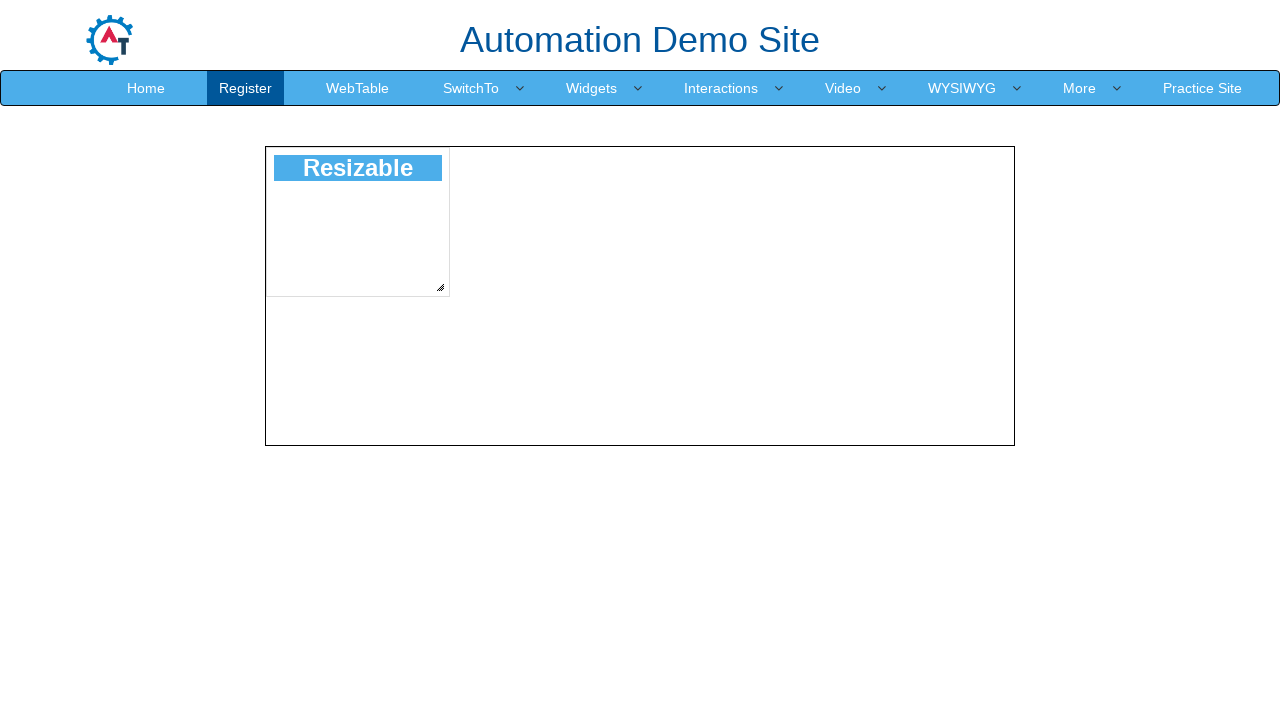